Tests navigation to the registration page by clicking the register link and verifying the page title changes to 'Регистрация'

Starting URL: https://b2c.passport.rt.ru/

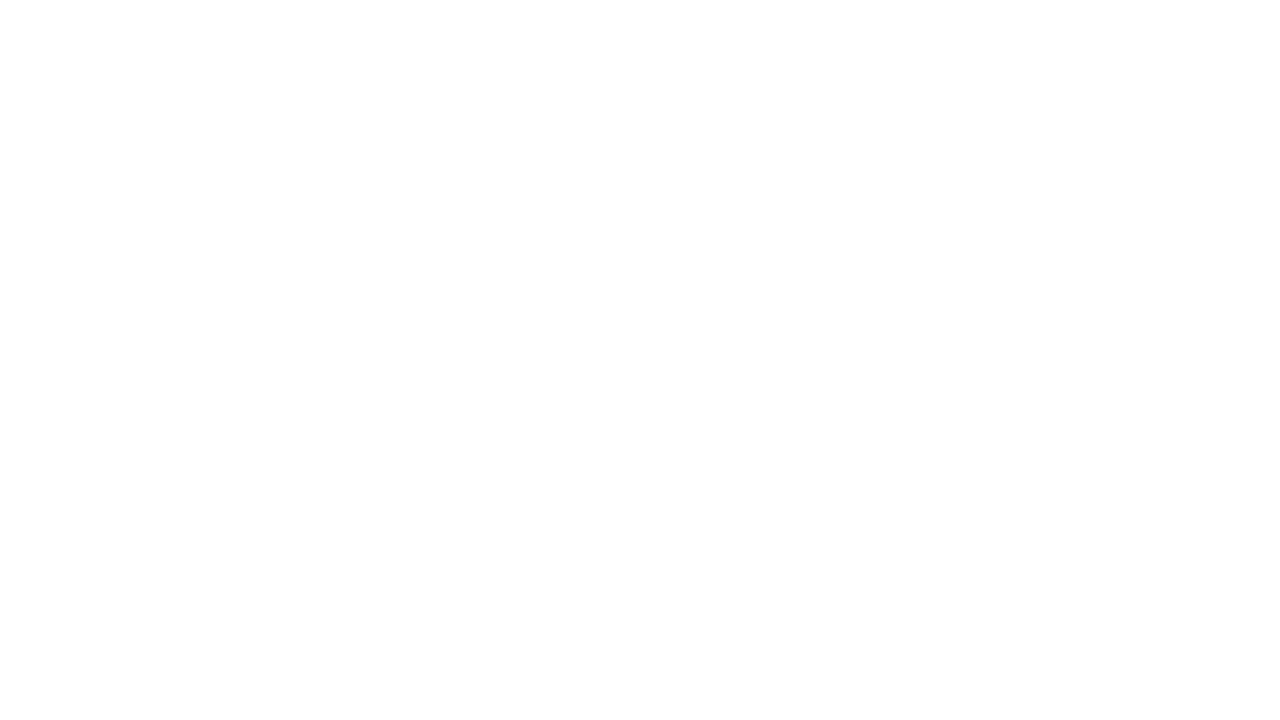

Clicked register link at (1010, 656) on #kc-register
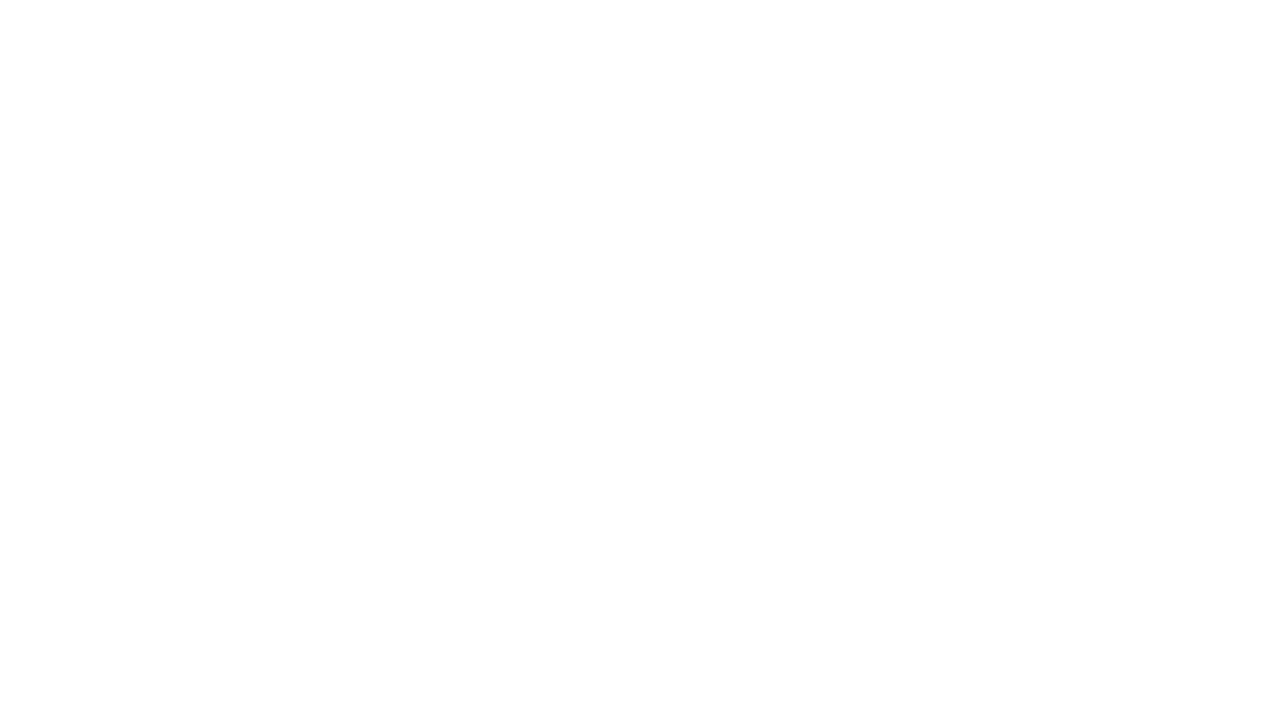

Registration page loaded with card container title visible
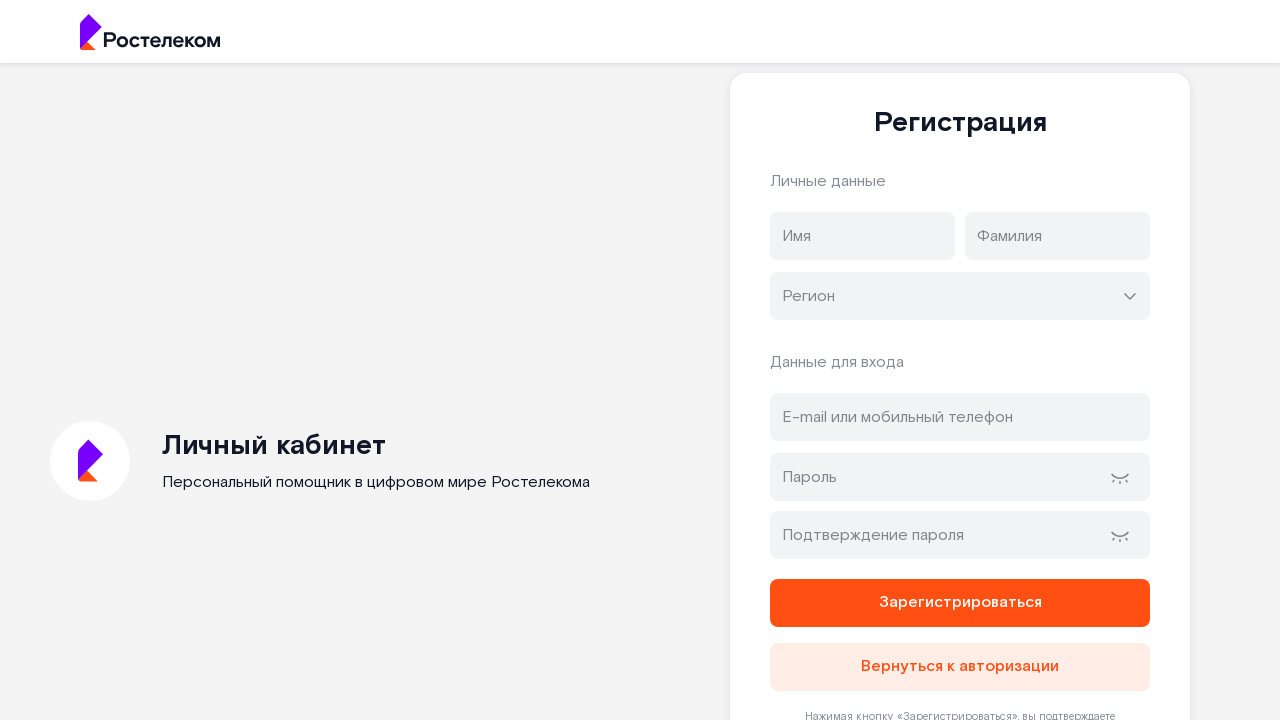

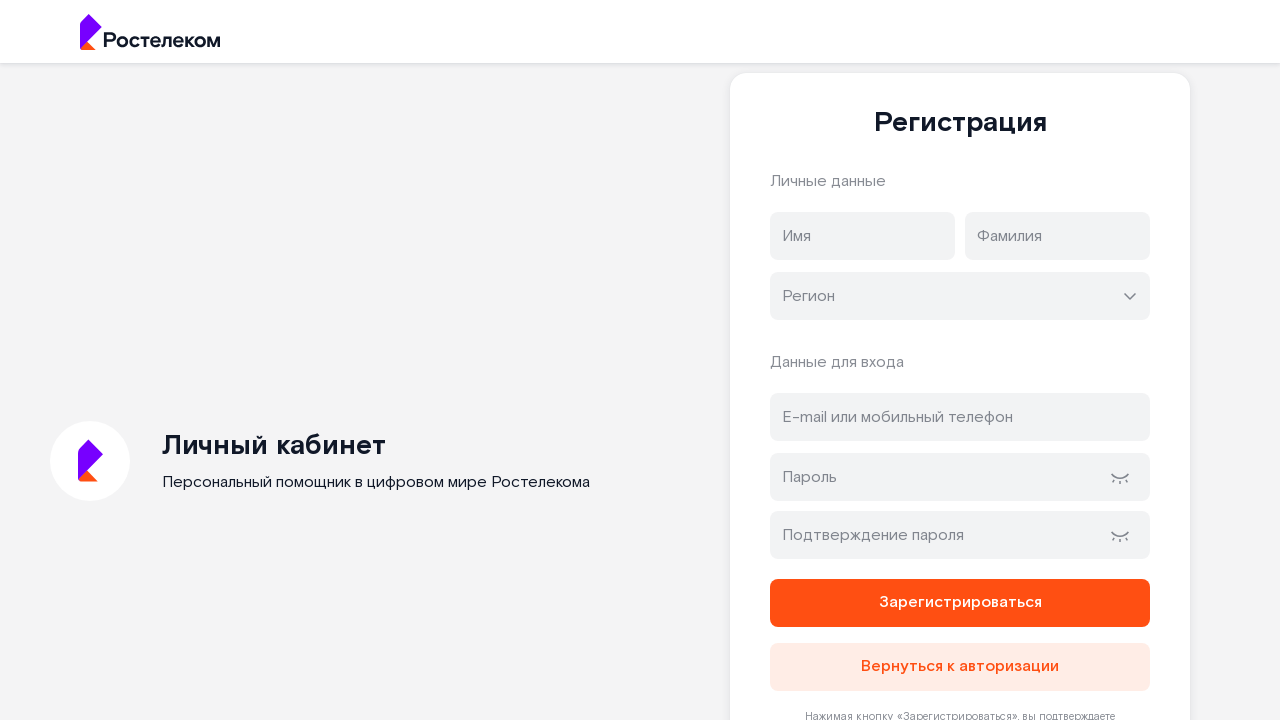